Navigates to the OrangeHRM login page and verifies the URL and page title are correct

Starting URL: https://opensource-demo.orangehrmlive.com/web/index.php/auth/login

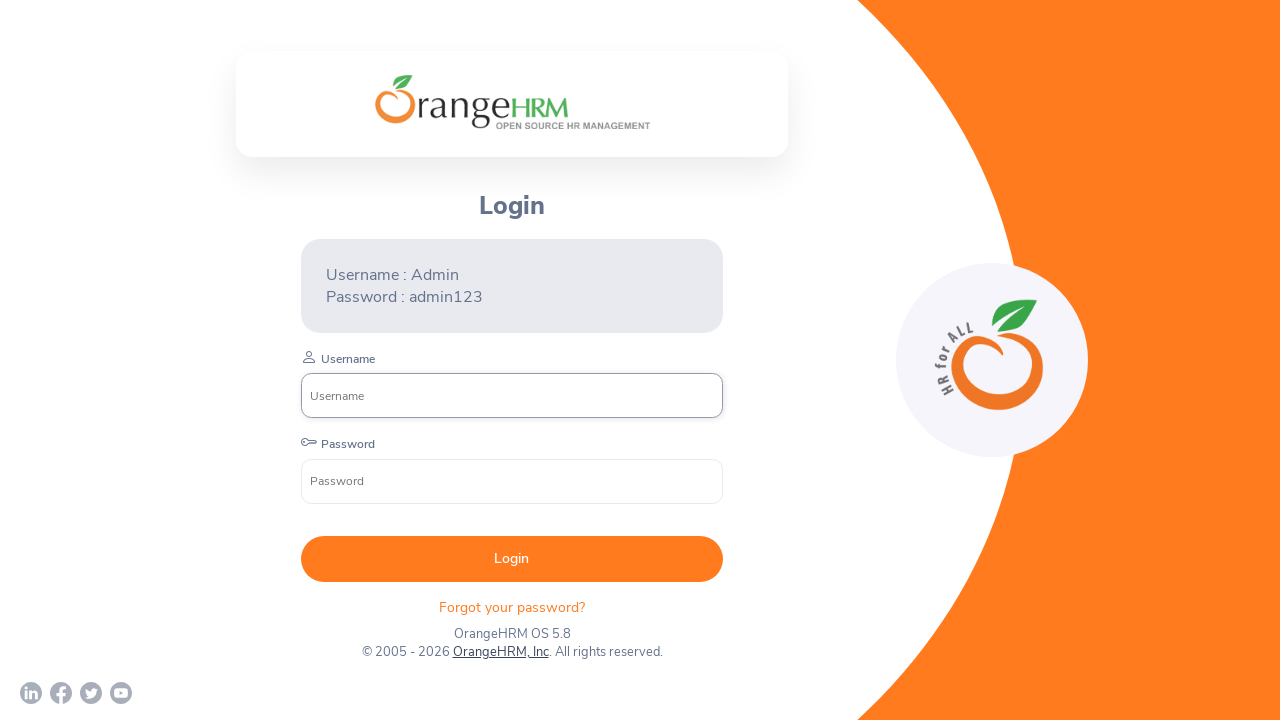

Navigated to OrangeHRM login page
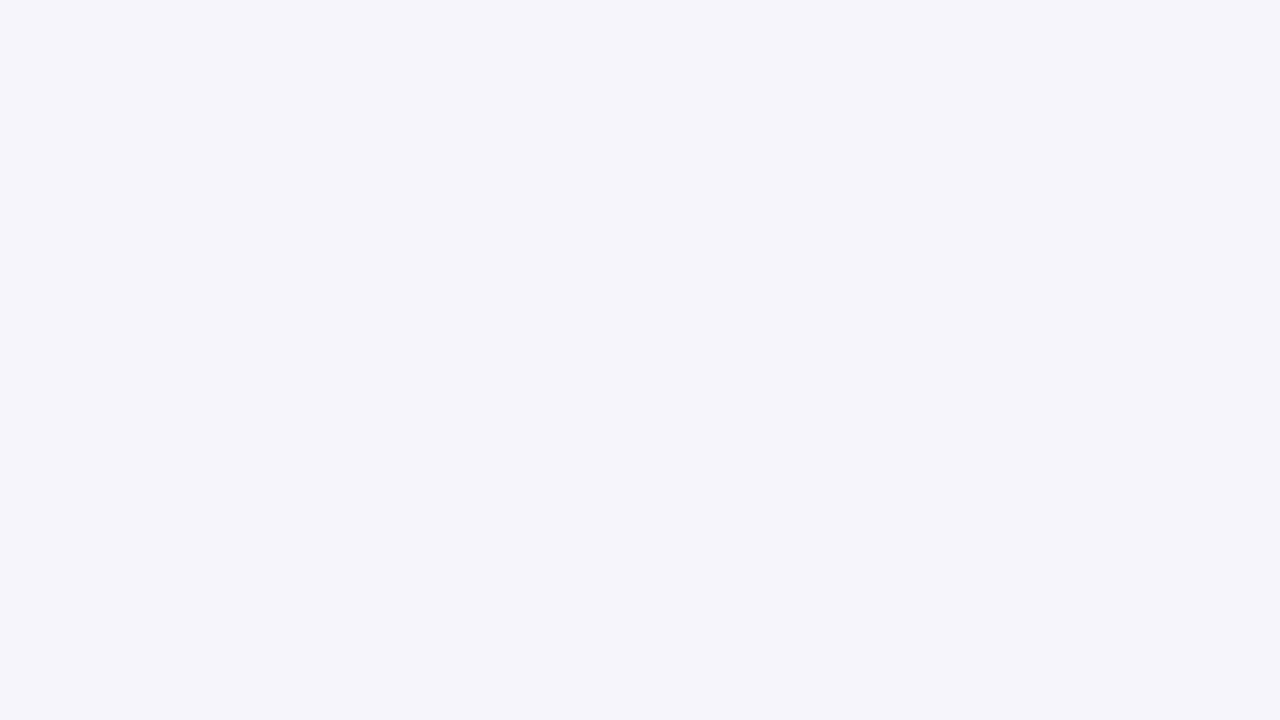

Verified URL matches expected login page URL
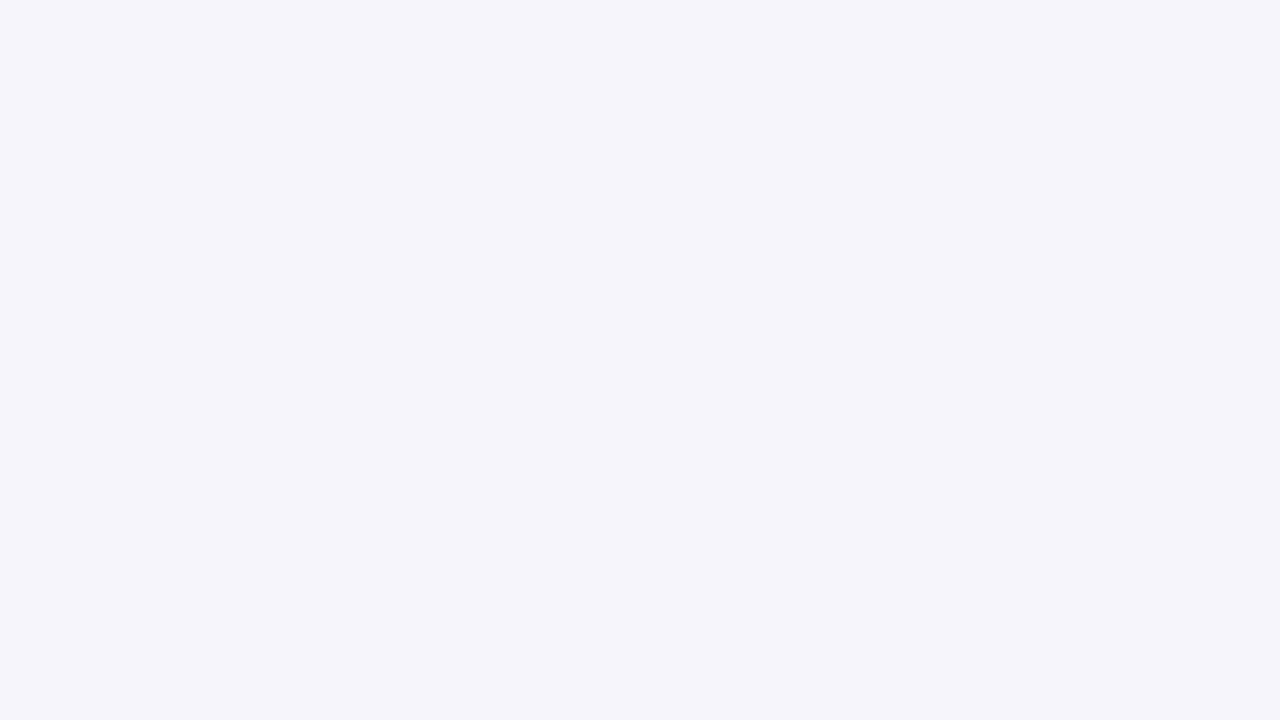

Verified page title is 'OrangeHRM'
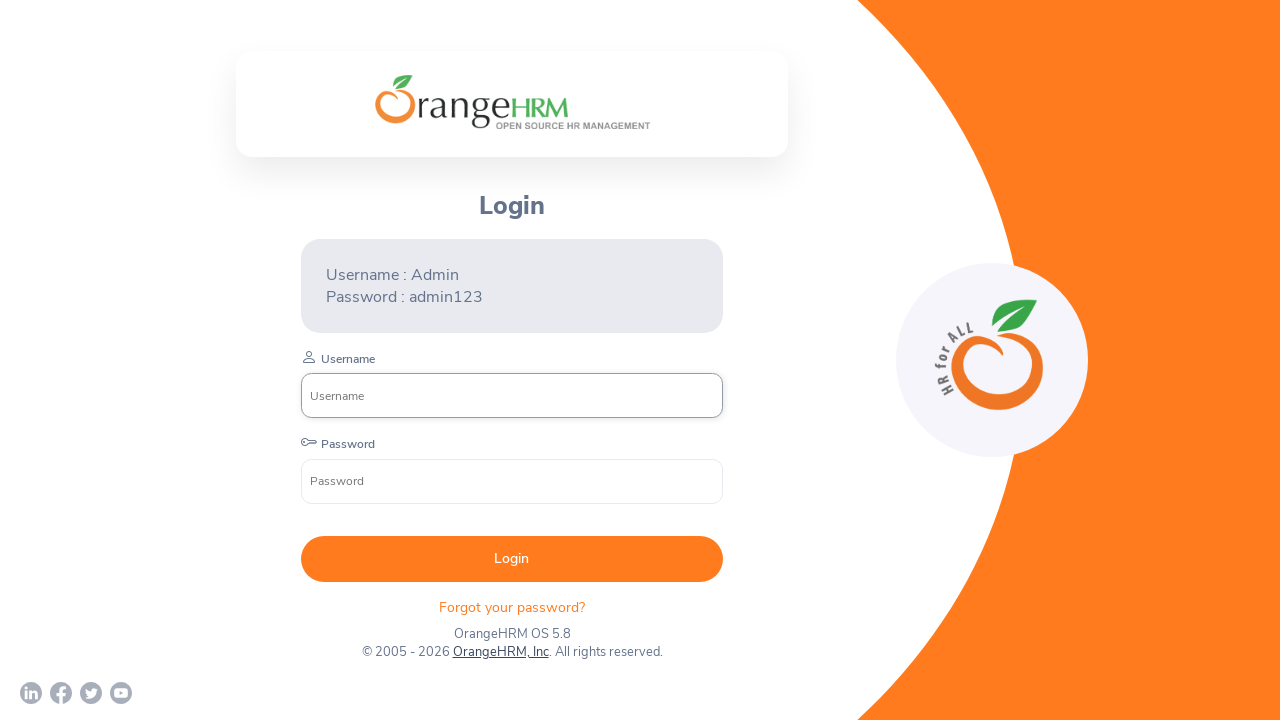

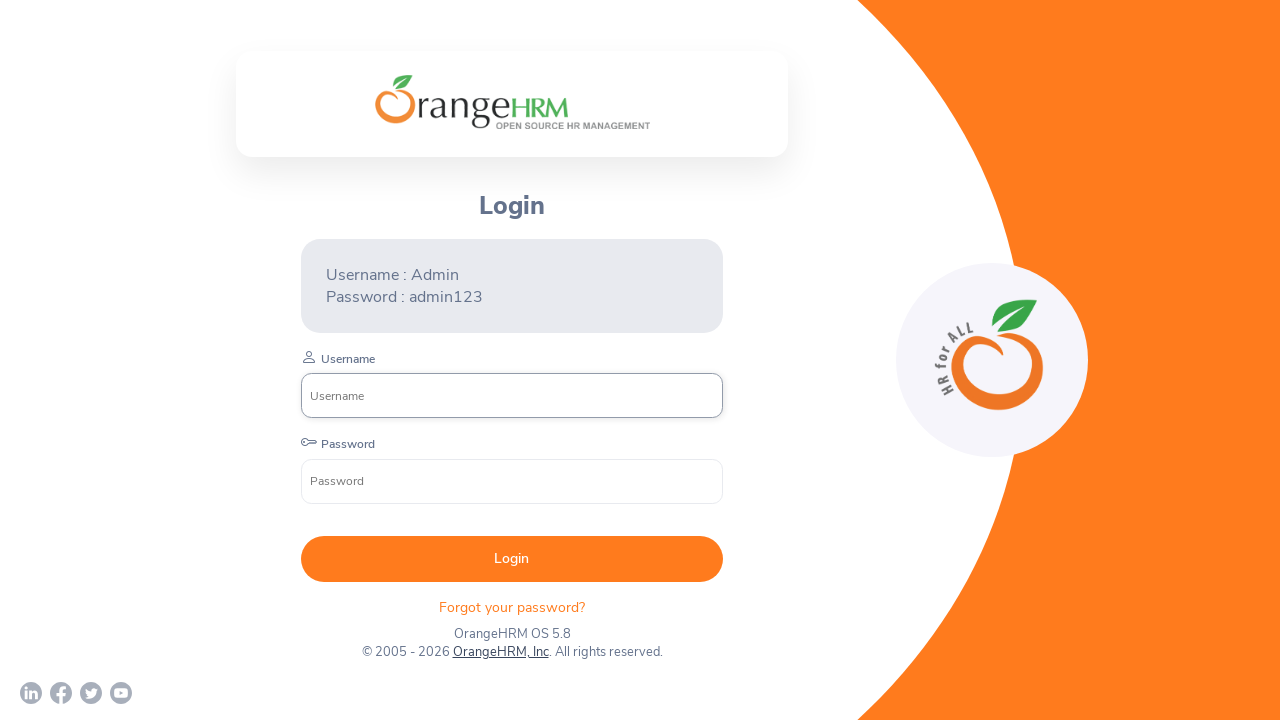